Tests browser forward navigation by clicking Multiple Windows, going back, then forward again

Starting URL: https://the-internet.herokuapp.com/

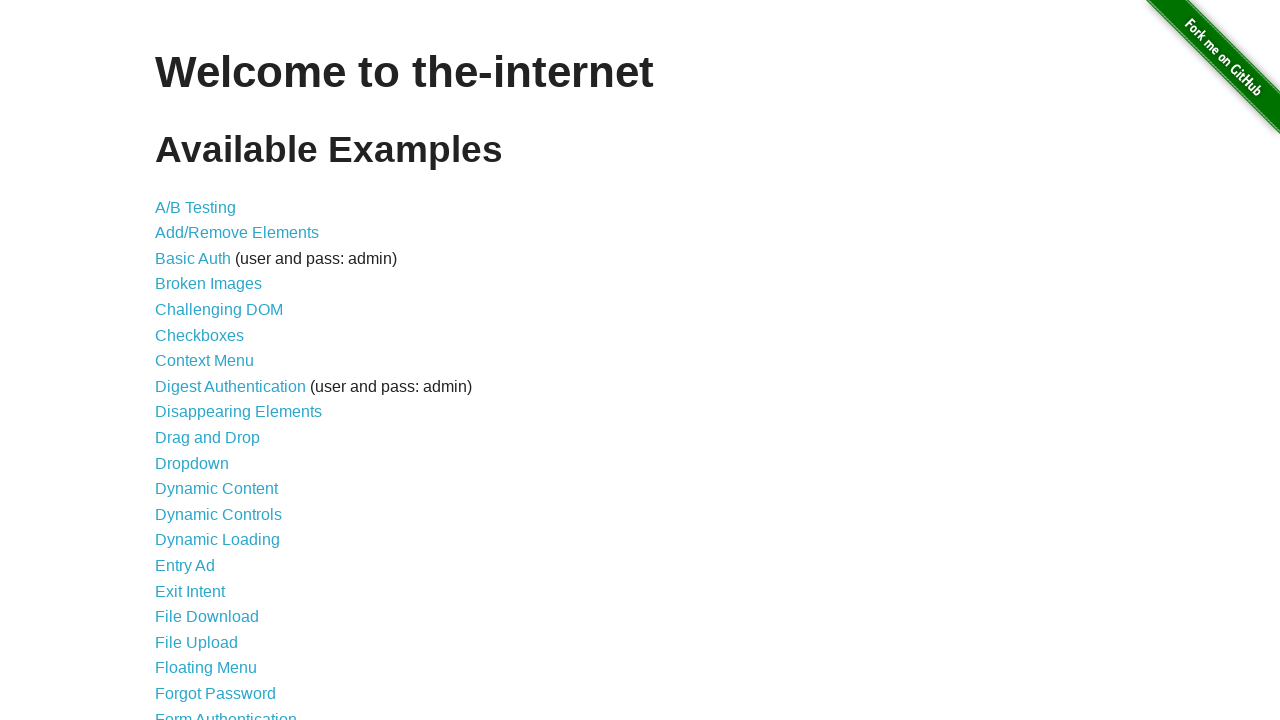

Clicked on Multiple Windows link at (218, 369) on text=Multiple Windows
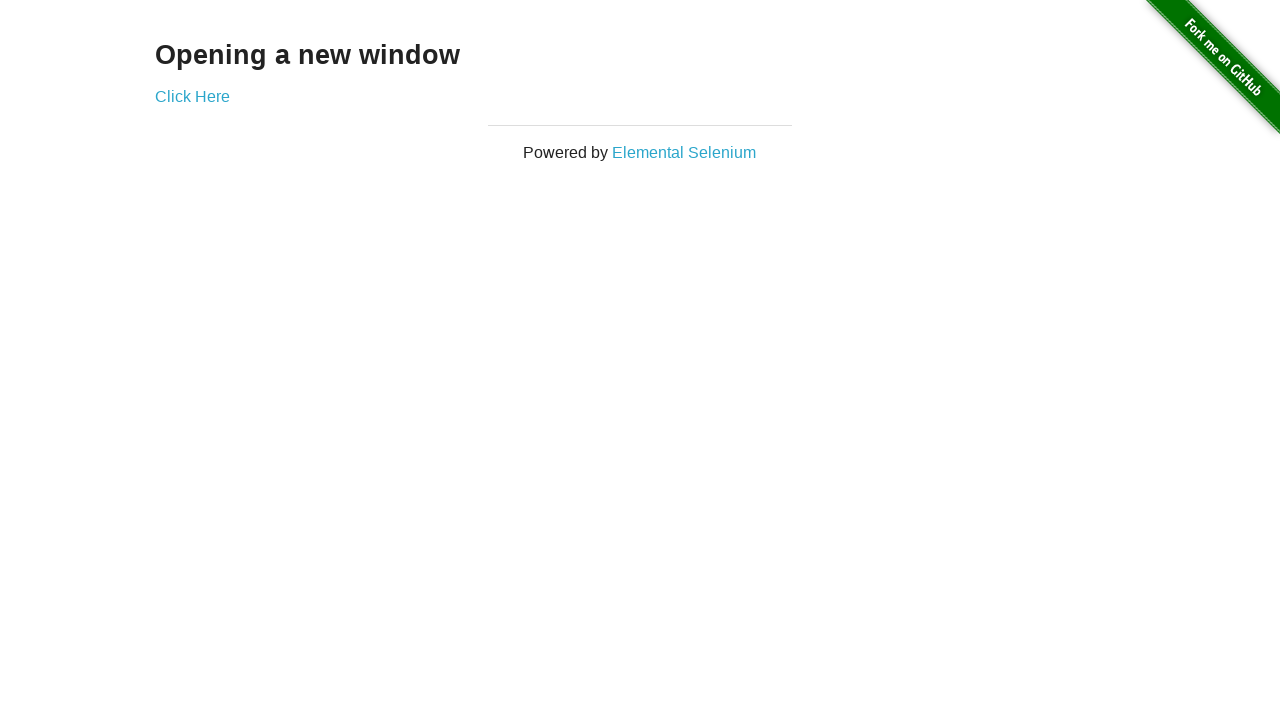

Navigated back to previous page
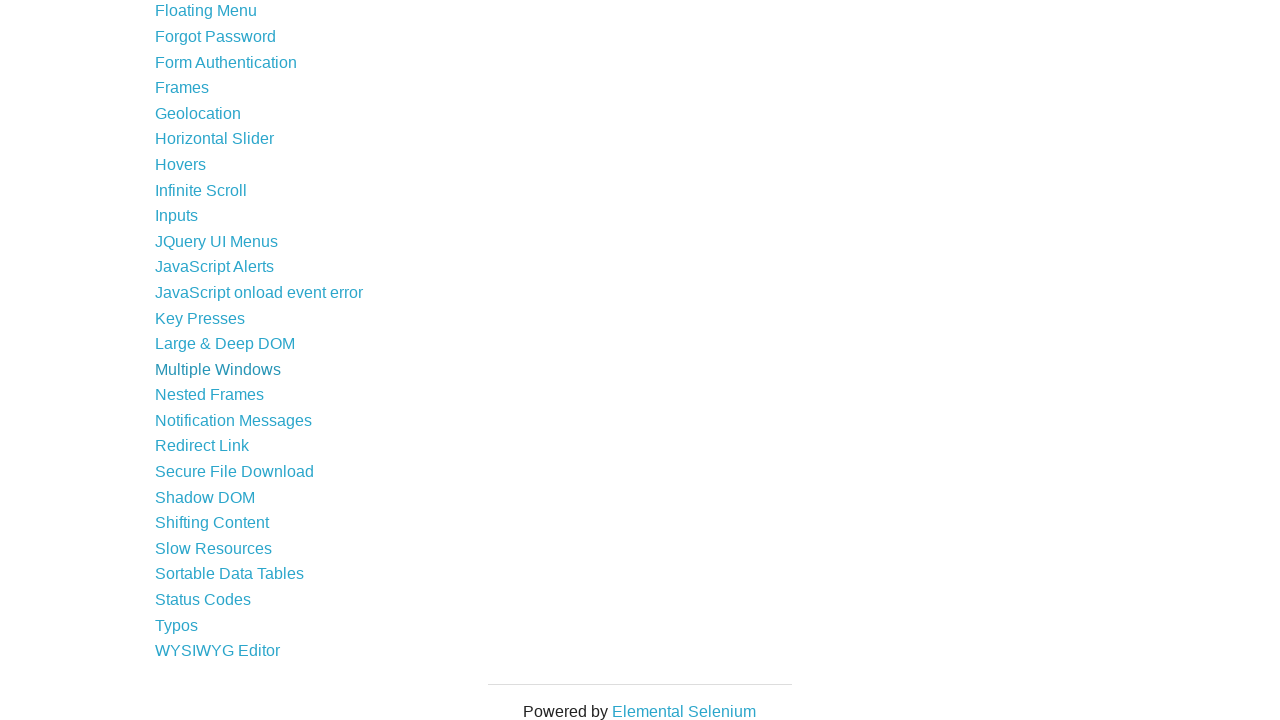

Navigated forward to Multiple Windows page
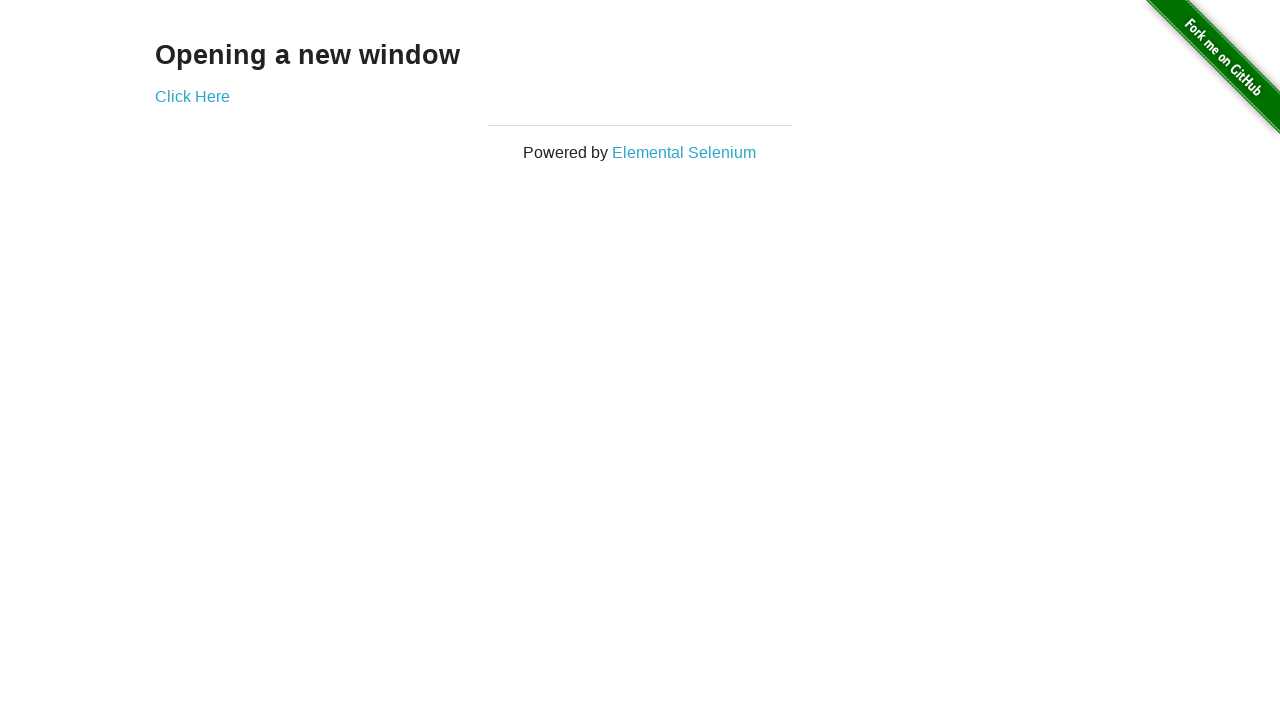

Verified navigation to windows page URL
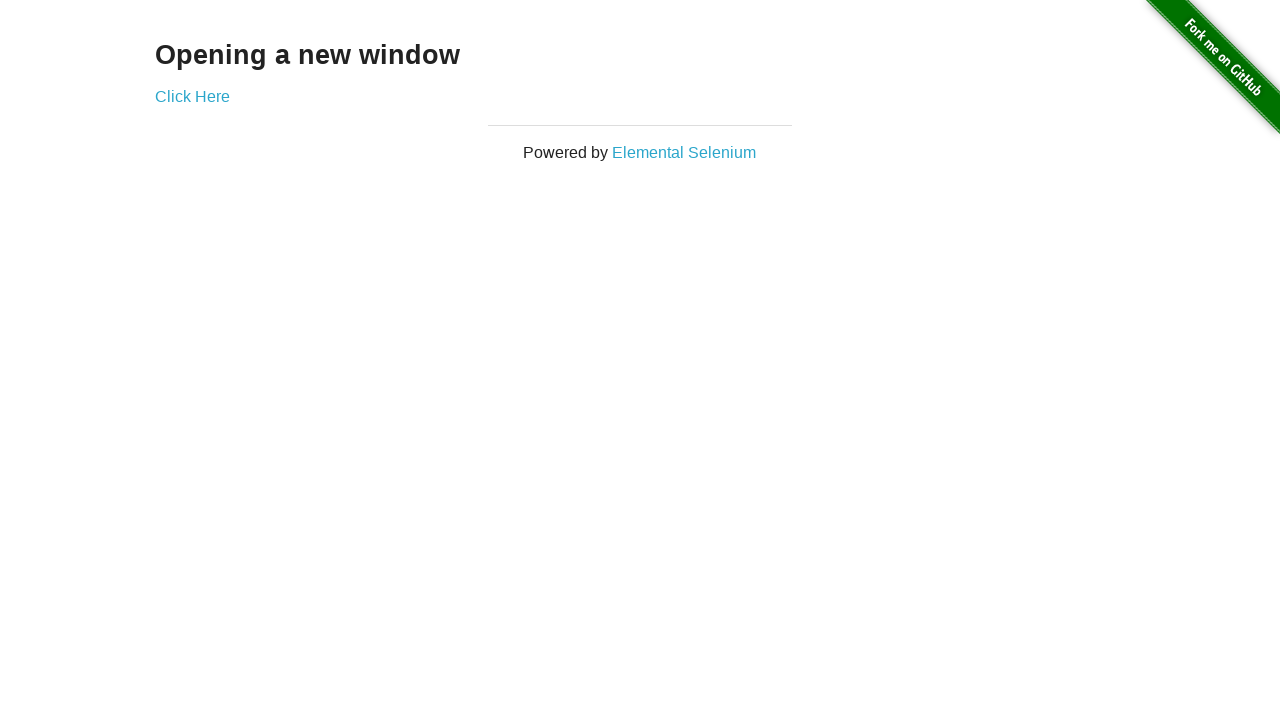

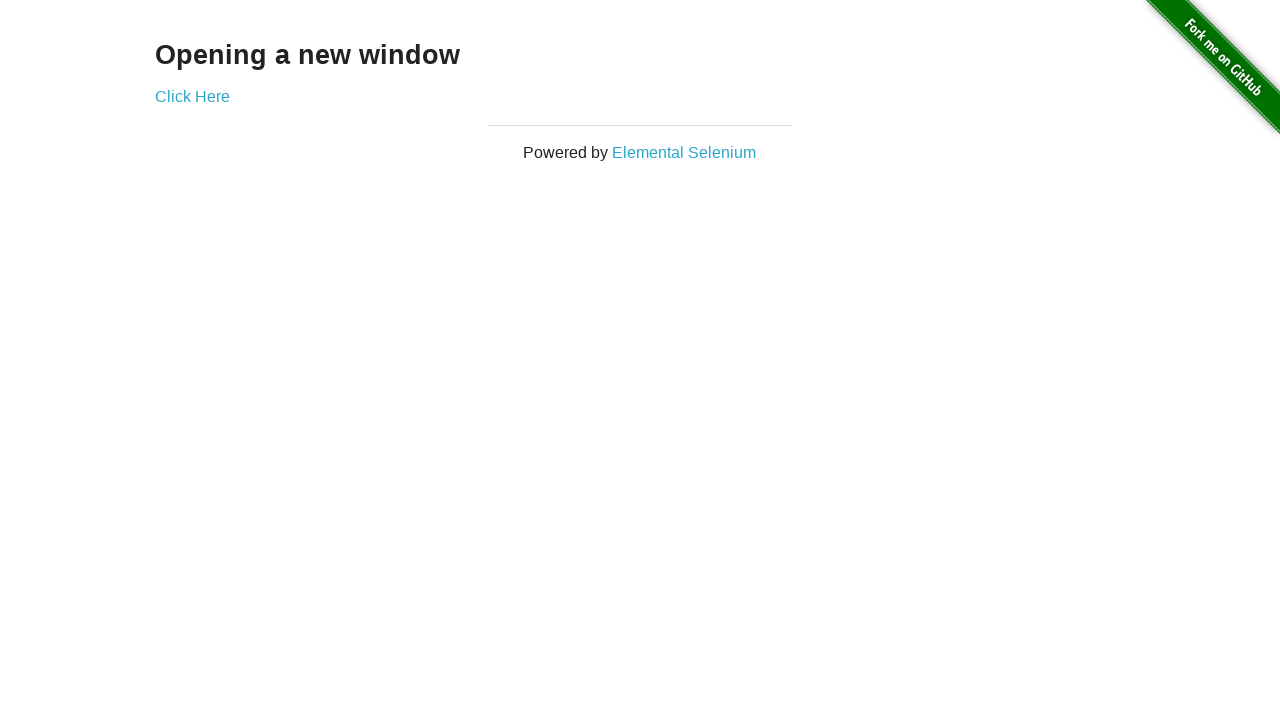